Tests registration with a password containing only spaces to verify the system rejects invalid passwords.

Starting URL: https://demoblaze.com/

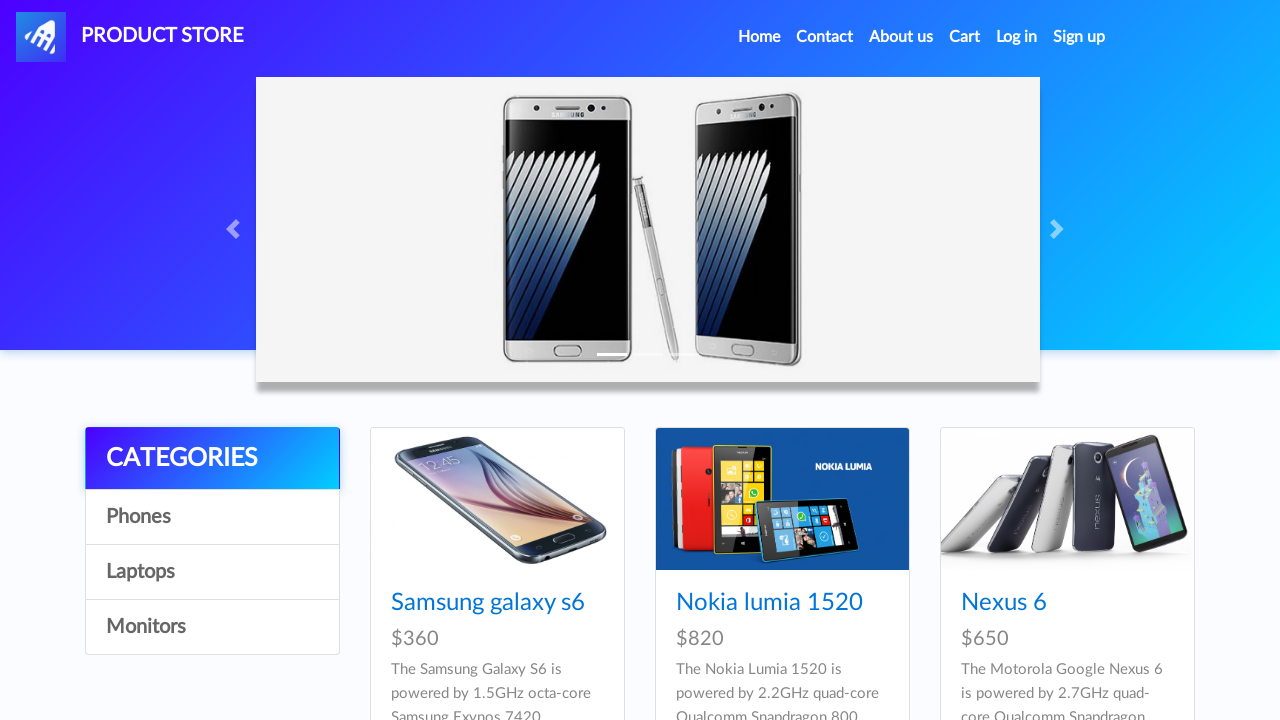

Set up dialog handler to capture alert messages
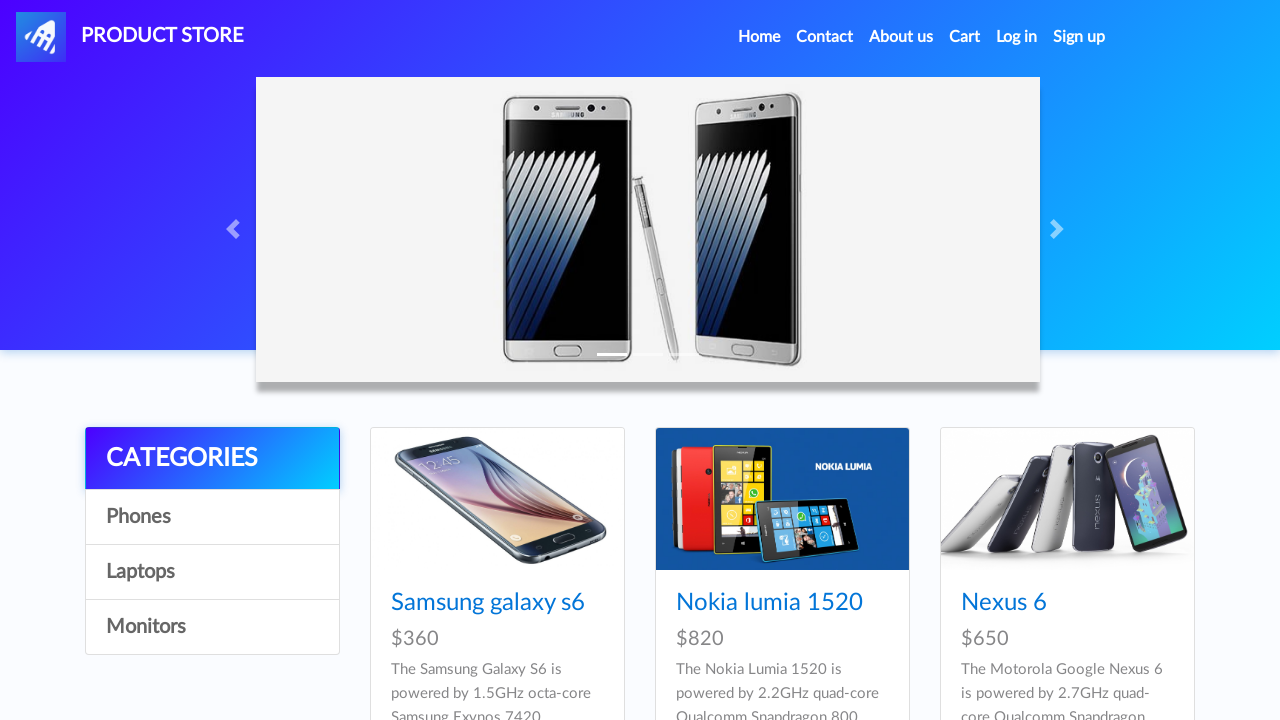

Clicked 'Sign up' link in navbar at (1079, 37) on internal:role=link[name="Sign up"i]
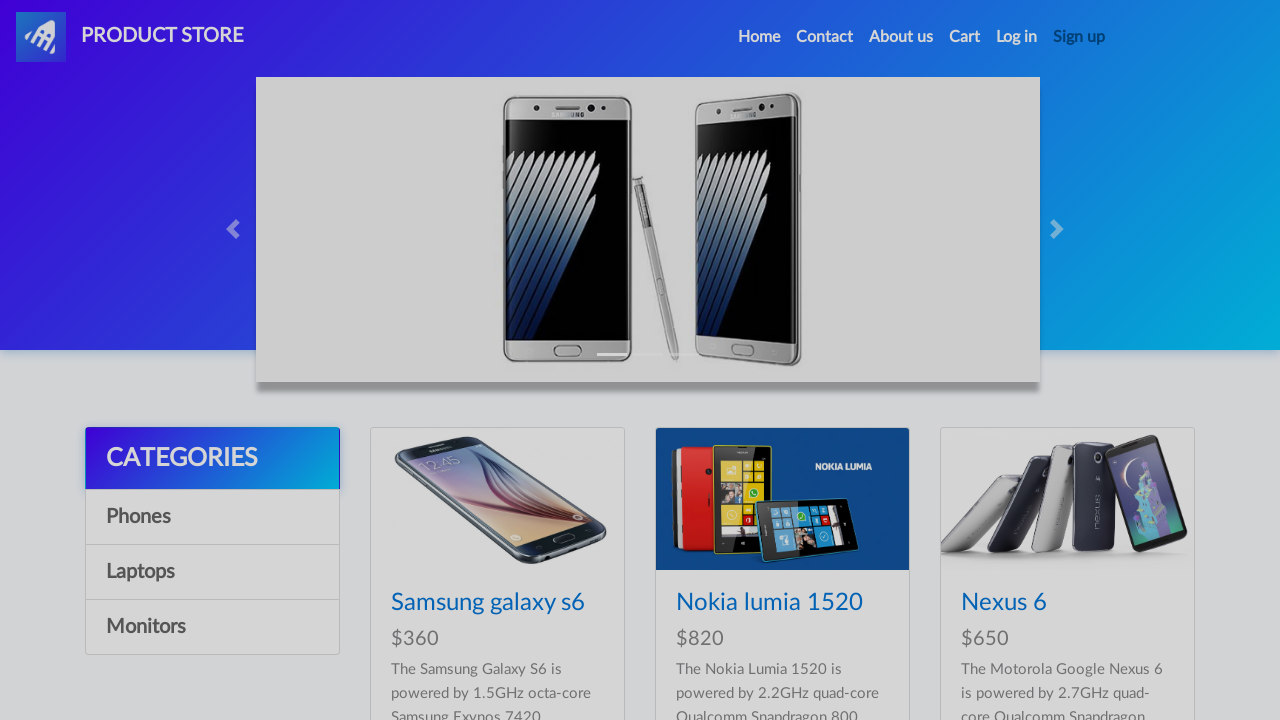

Filled username field with 'test_user_289' on #sign-username
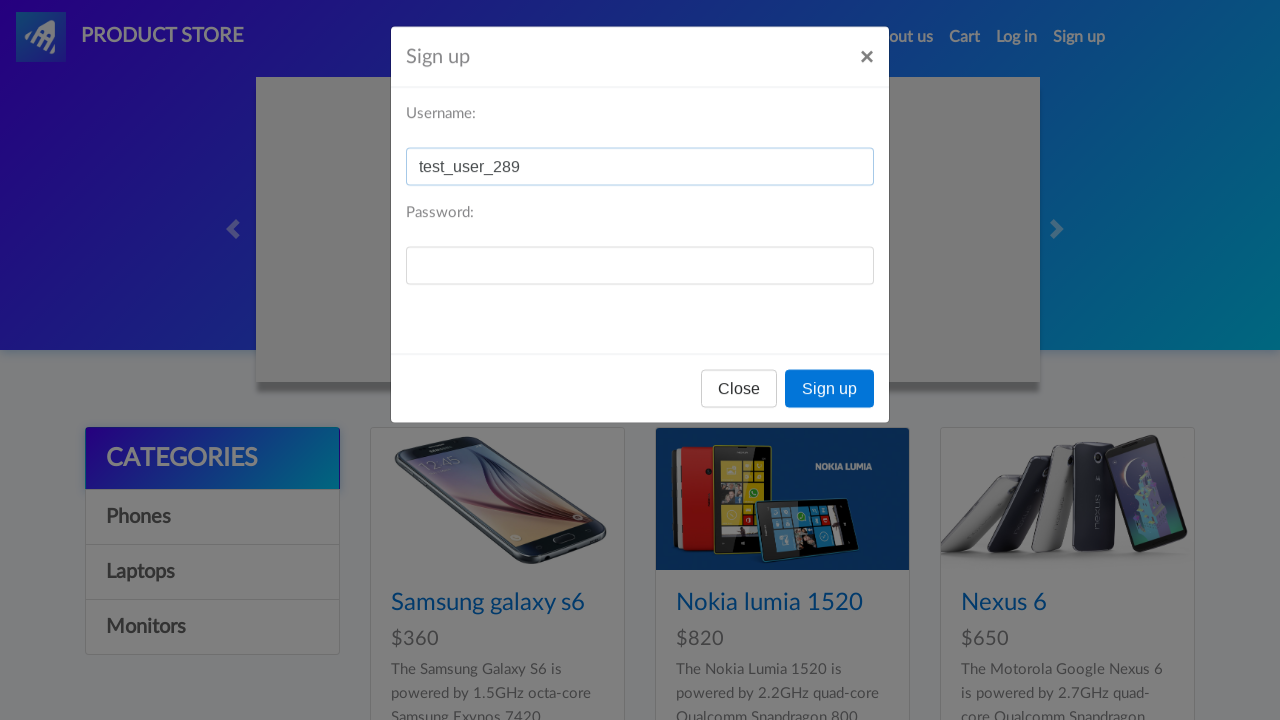

Filled password field with only spaces on #sign-password
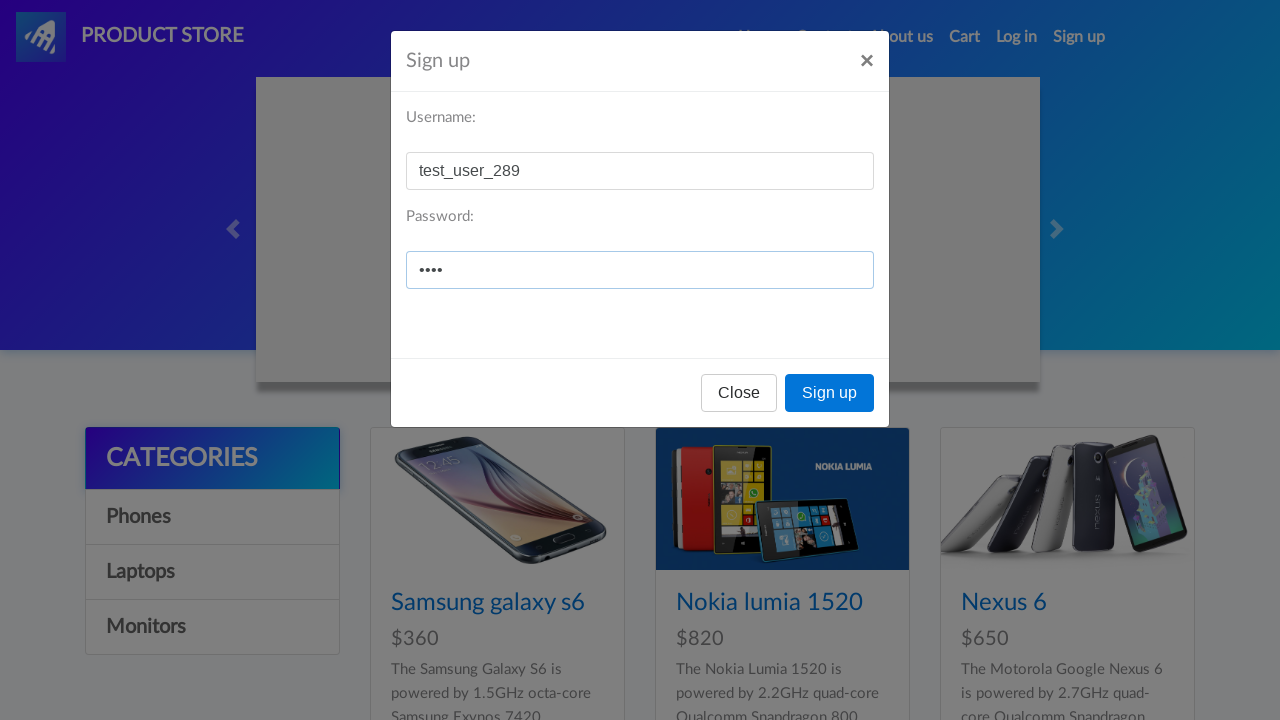

Clicked 'Sign up' button to attempt registration at (830, 393) on internal:role=button[name="Sign up"i]
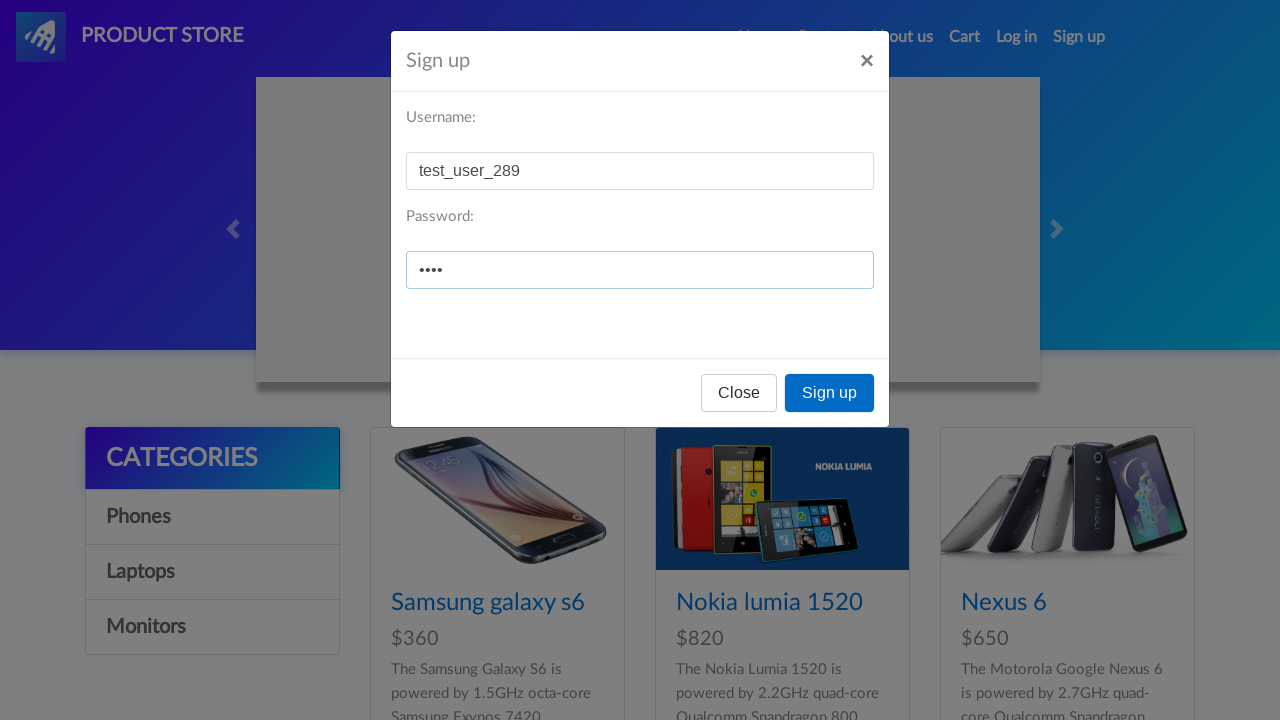

Waited for alert dialog to appear
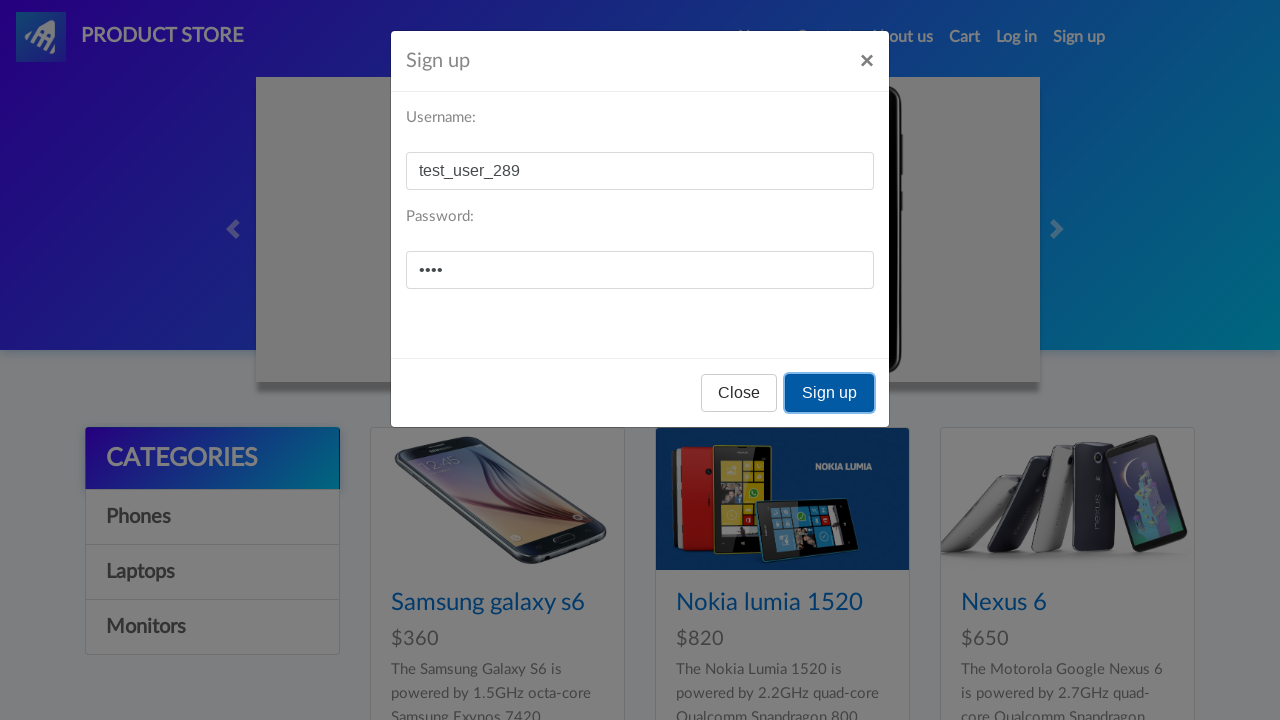

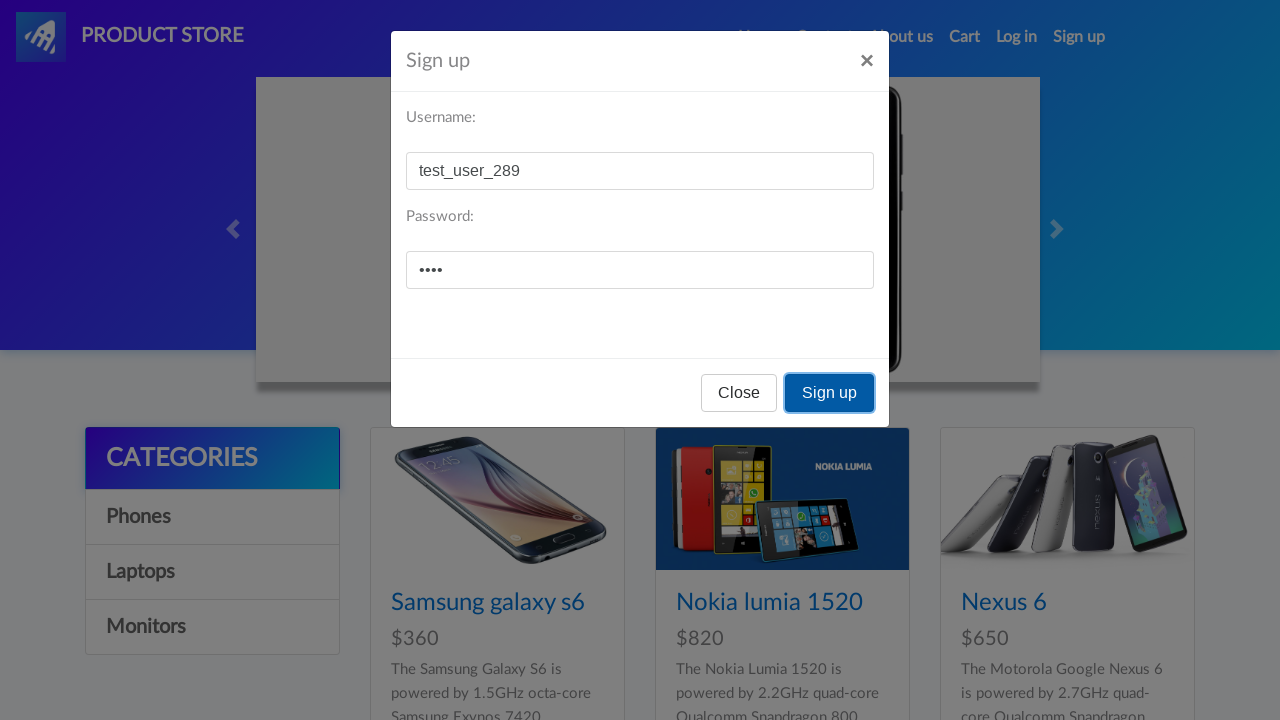